Tests double-click functionality on a button element and retrieves the updated text content

Starting URL: https://testkru.com/Elements/Buttons

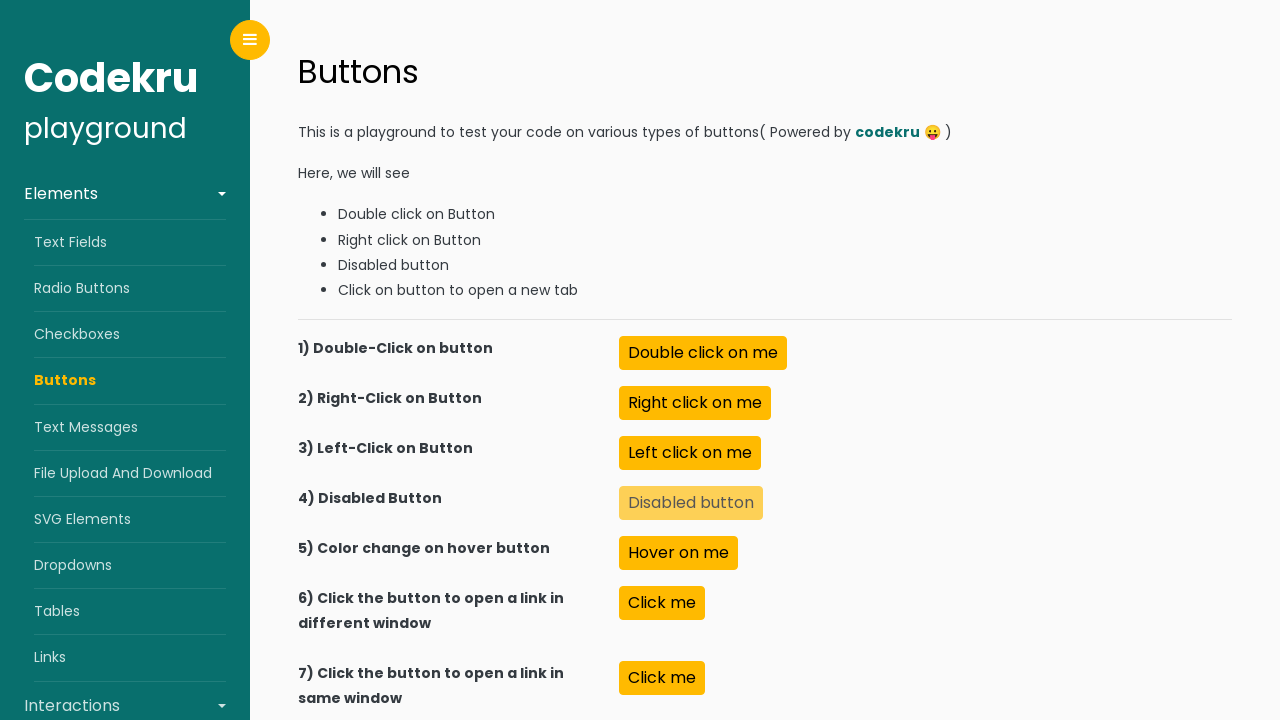

Located double-click button element with ID 'doubleClick'
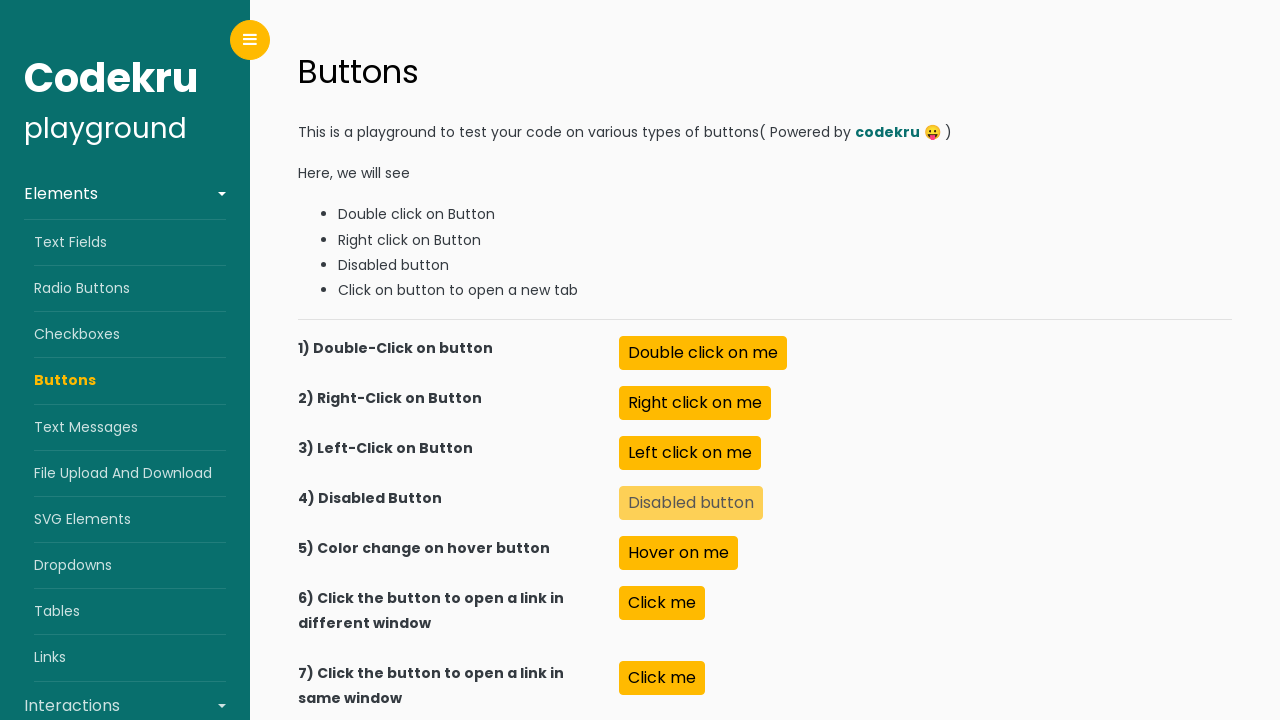

Performed double-click action on button element at (703, 353) on #doubleClick
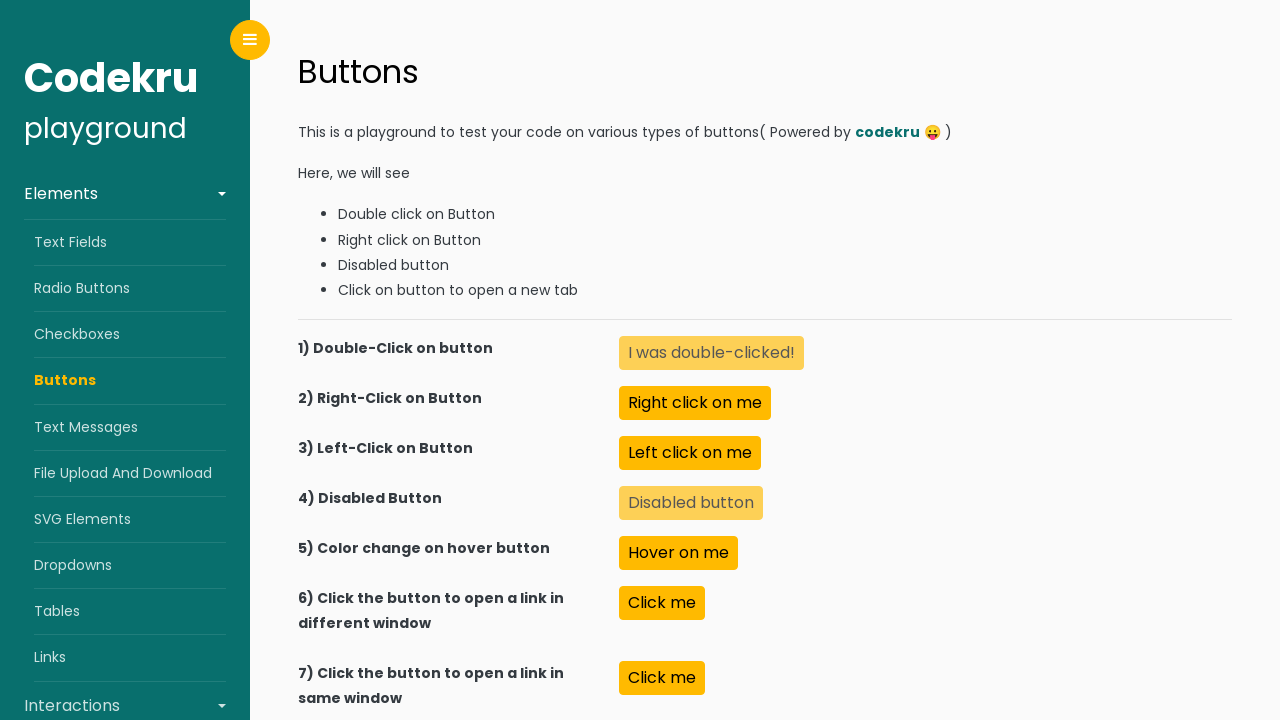

Retrieved updated text content after double-click
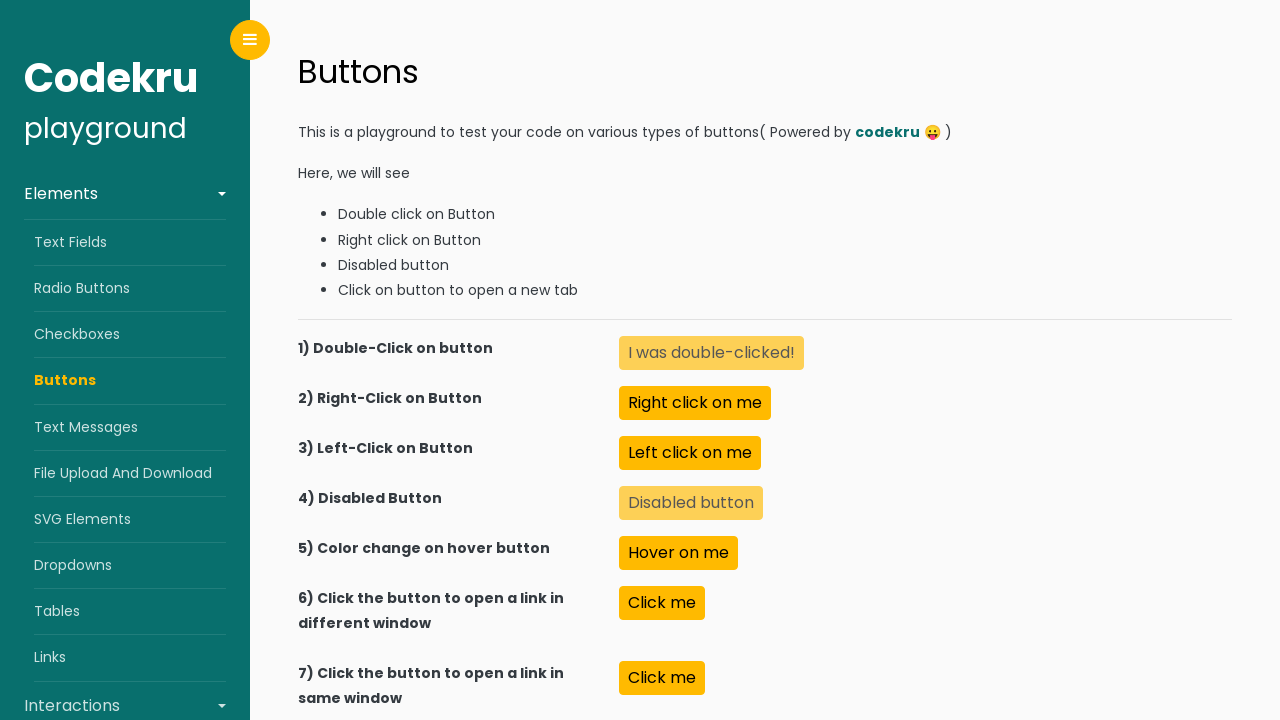

Printed text content: I was double-clicked!
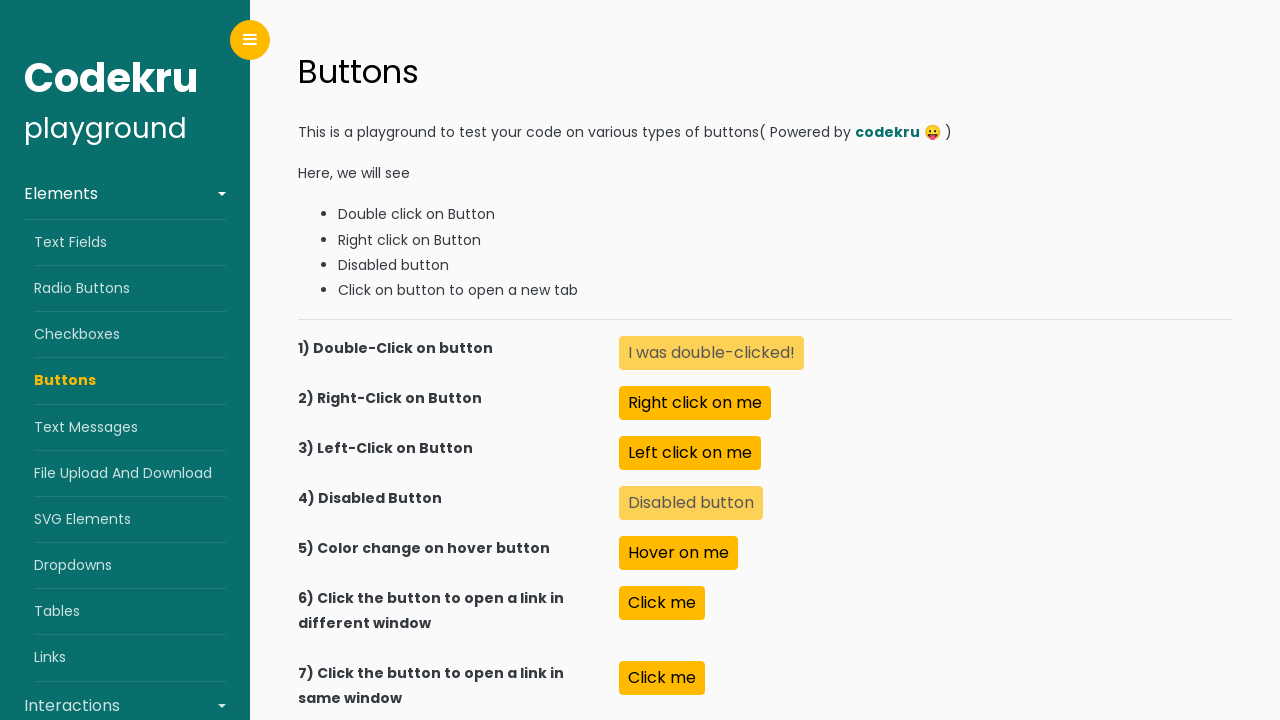

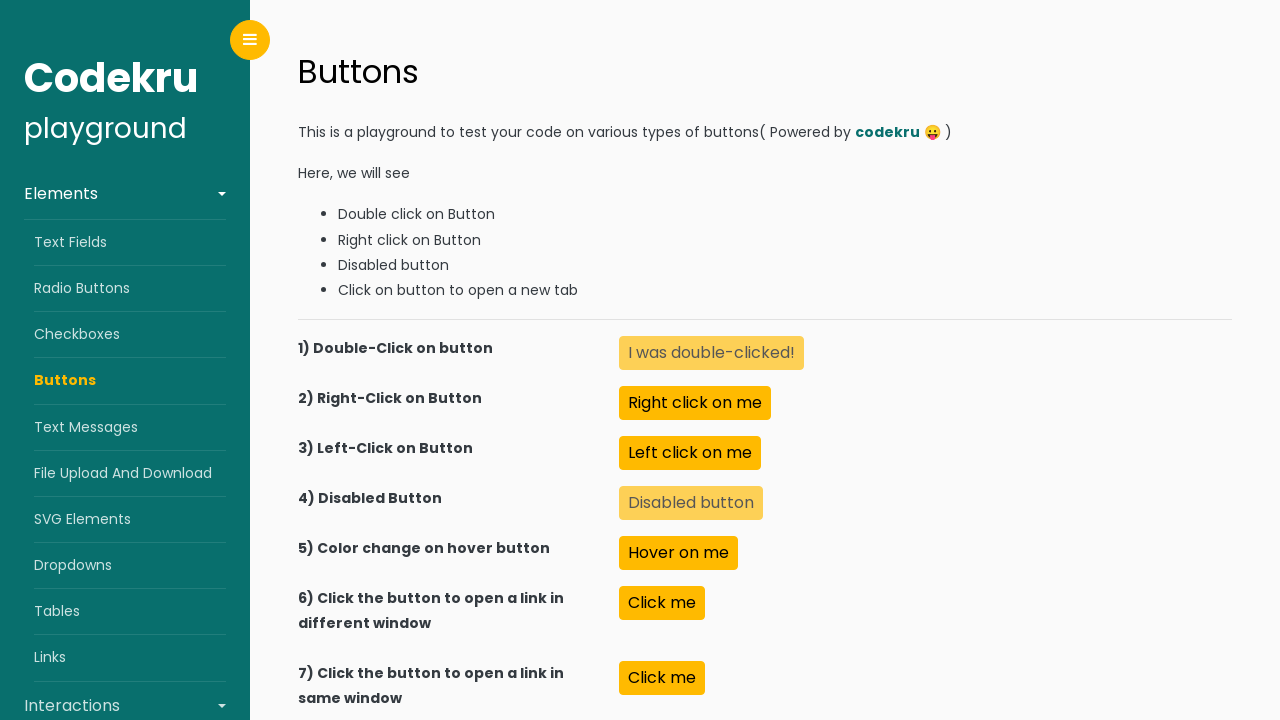